Tests radio button selection by finding all radio buttons on the practice page and clicking them if not already selected

Starting URL: https://www.letskodeit.com/practice

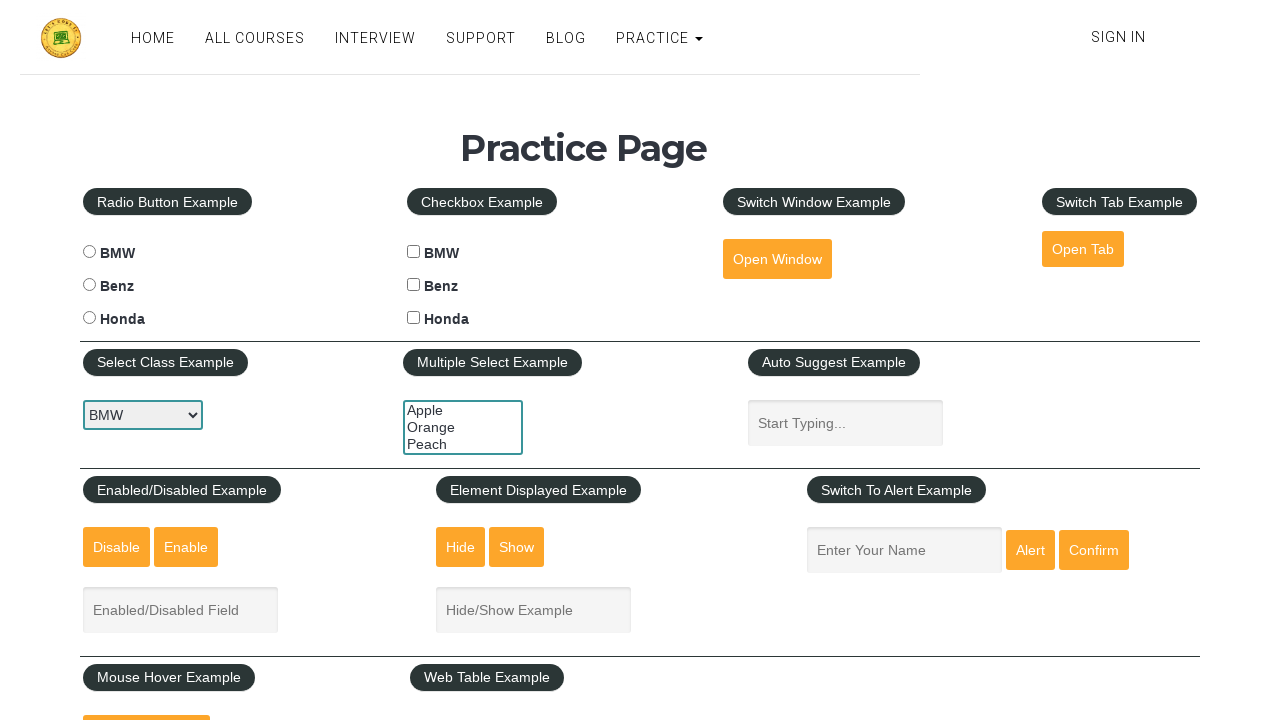

Located all radio buttons on the practice page
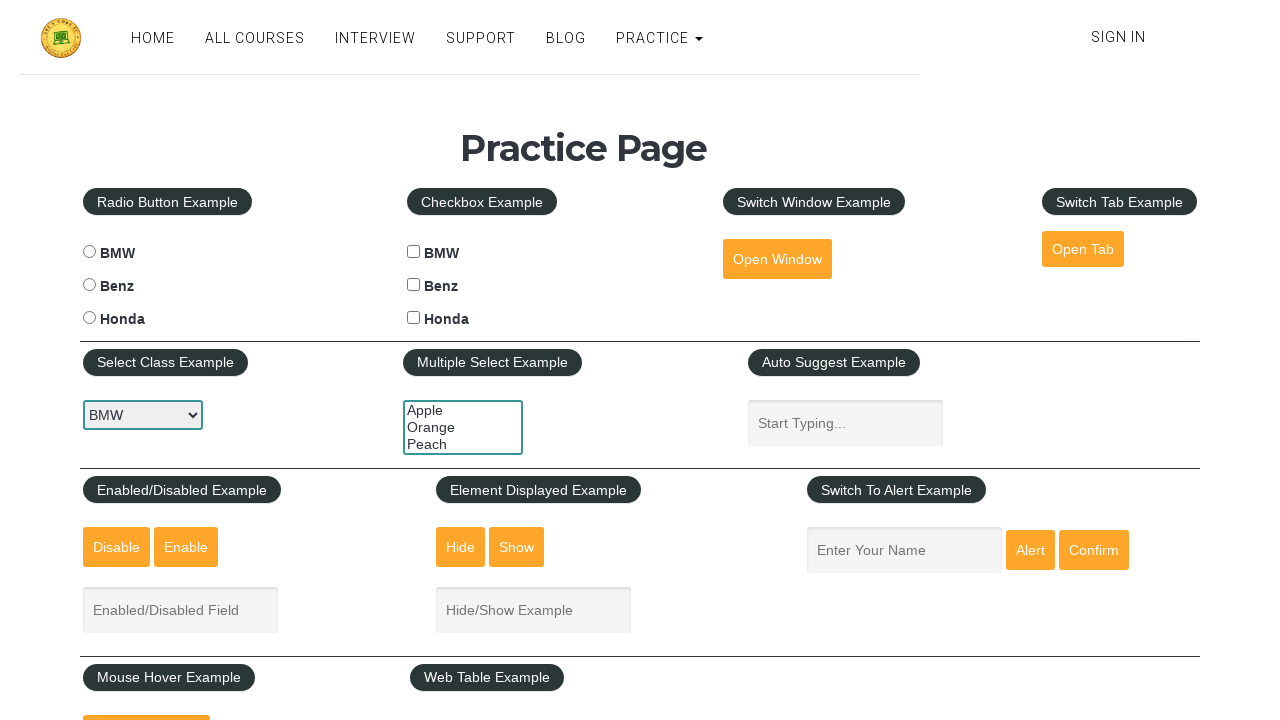

Clicked unchecked radio button to select it at (89, 252) on xpath=//input[@type="radio"] >> nth=0
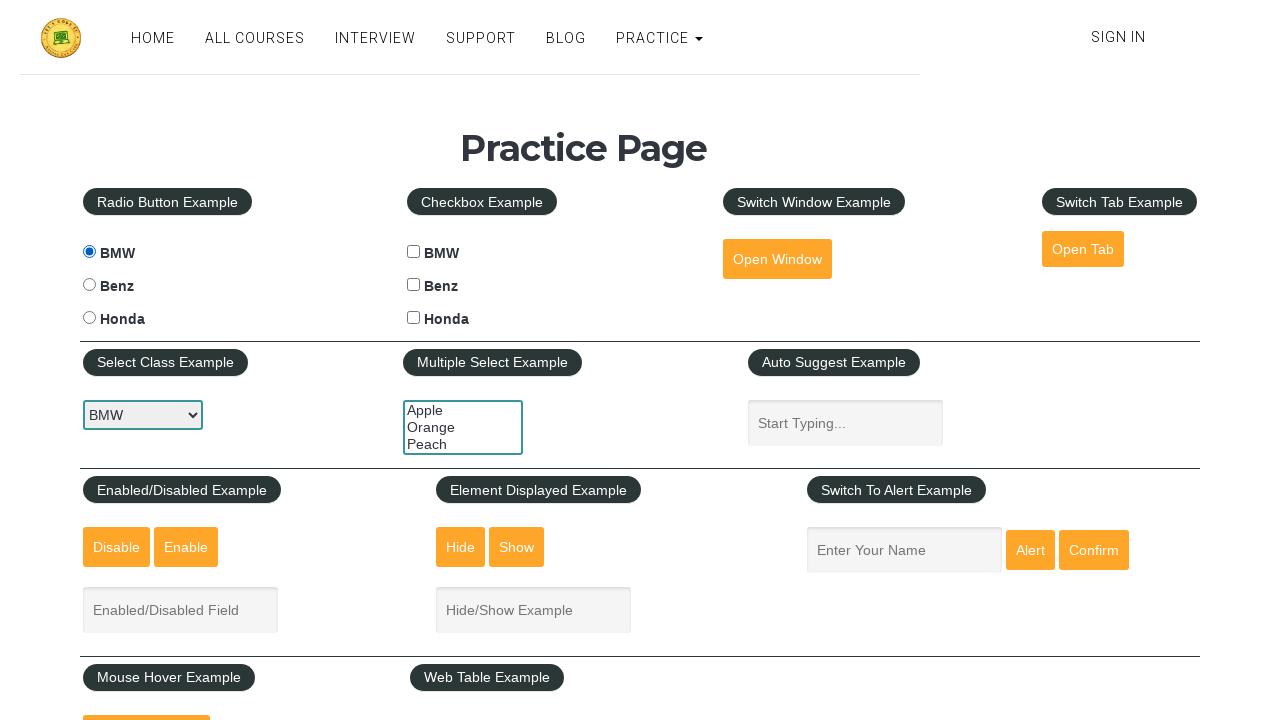

Clicked unchecked radio button to select it at (89, 285) on xpath=//input[@type="radio"] >> nth=1
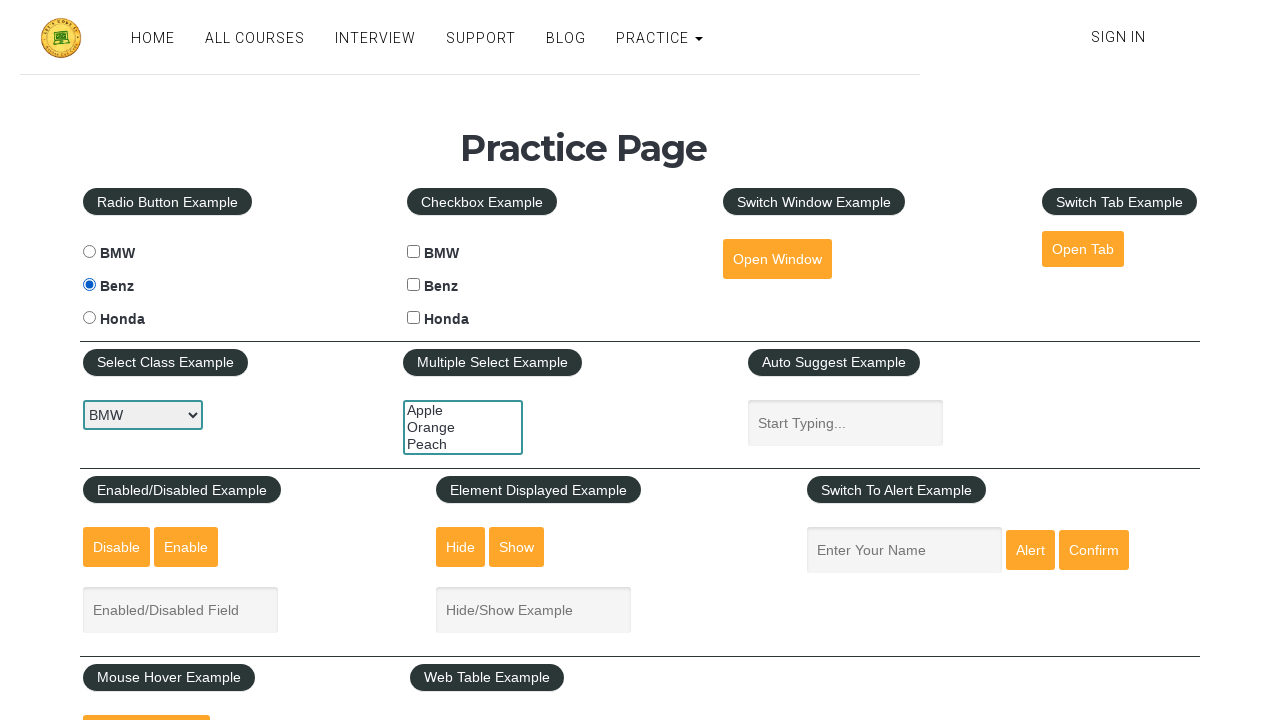

Clicked unchecked radio button to select it at (89, 318) on xpath=//input[@type="radio"] >> nth=2
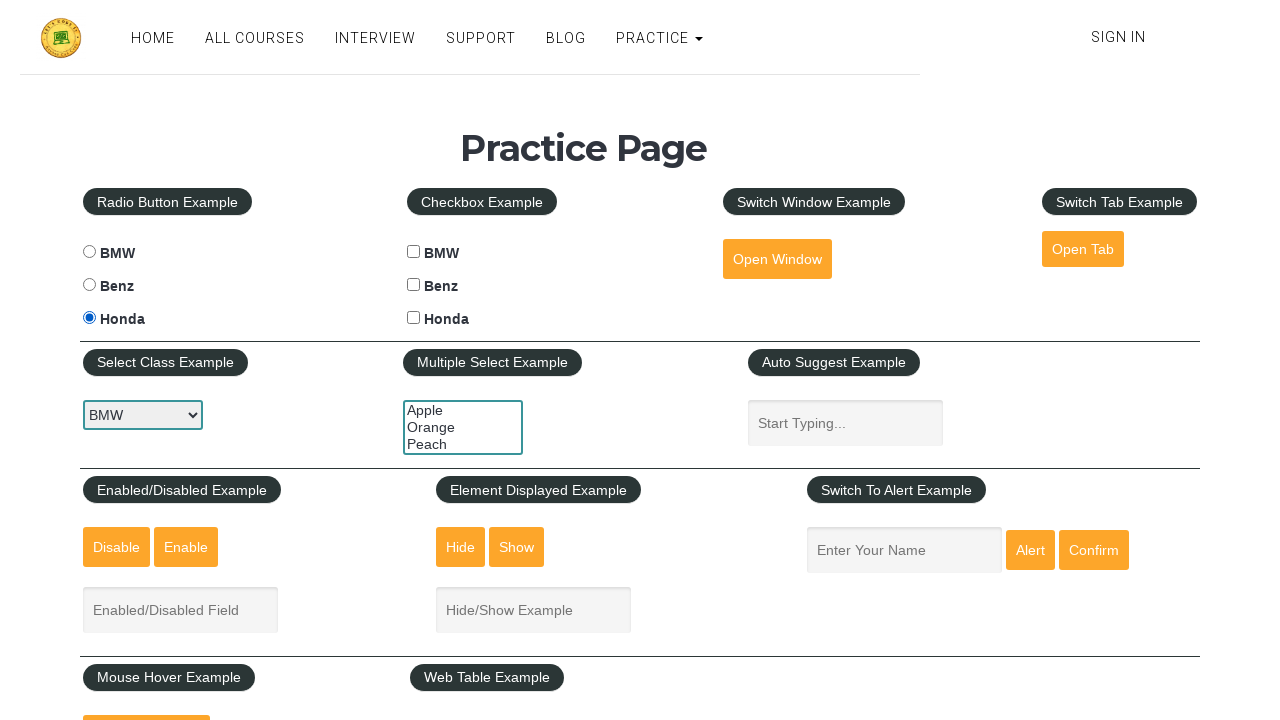

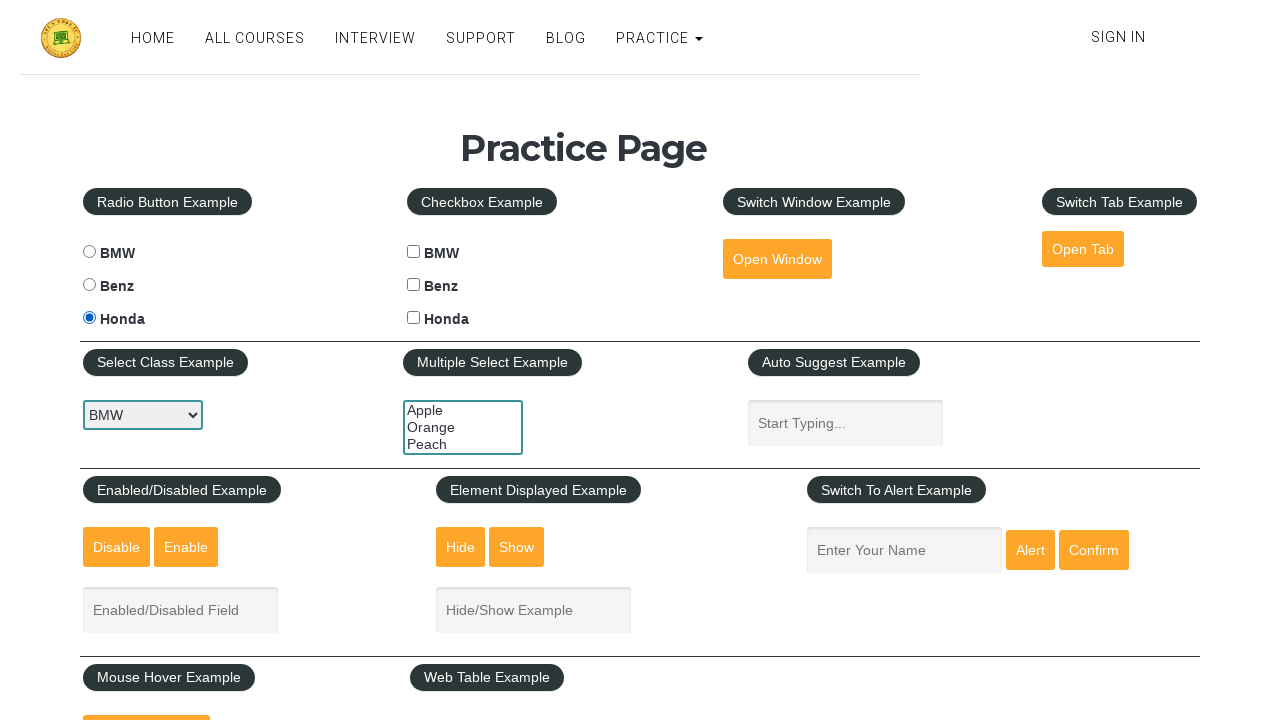